Tests iframe handling by switching to an iframe to verify content, then switching back to the default content and clicking an external link

Starting URL: https://the-internet.herokuapp.com/iframe

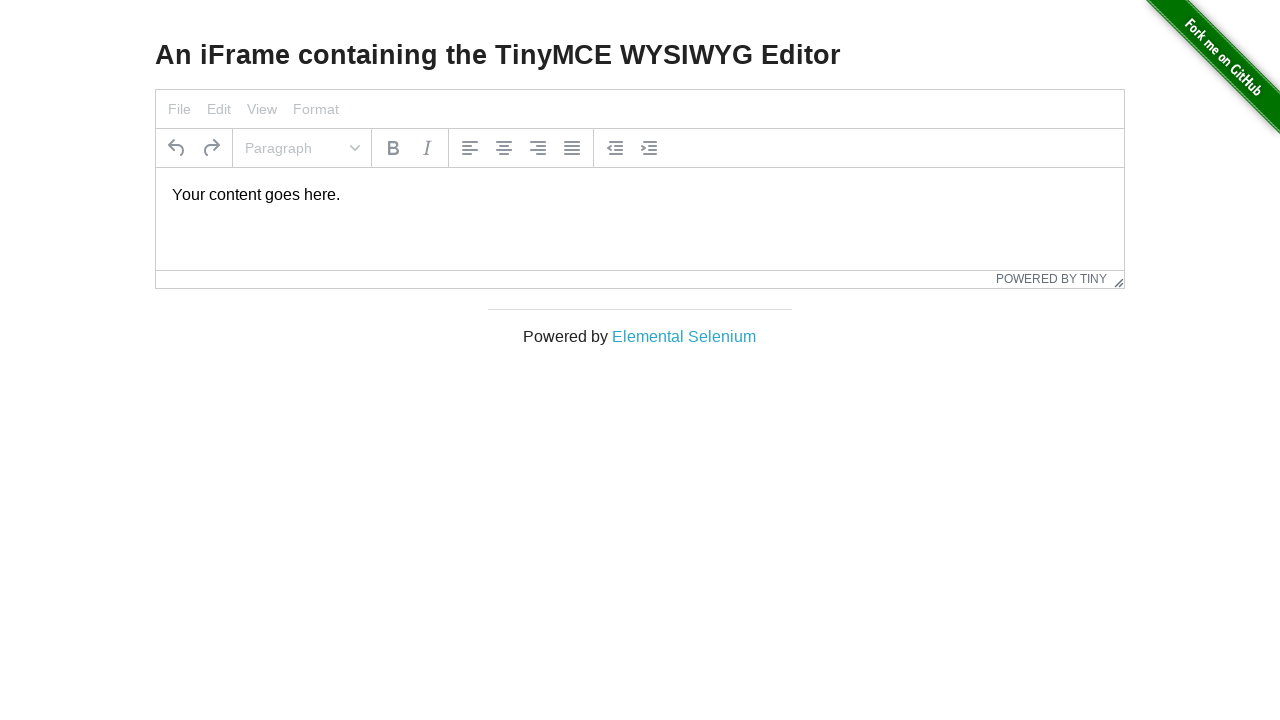

Waited for 'Elemental Selenium' link to load on main page
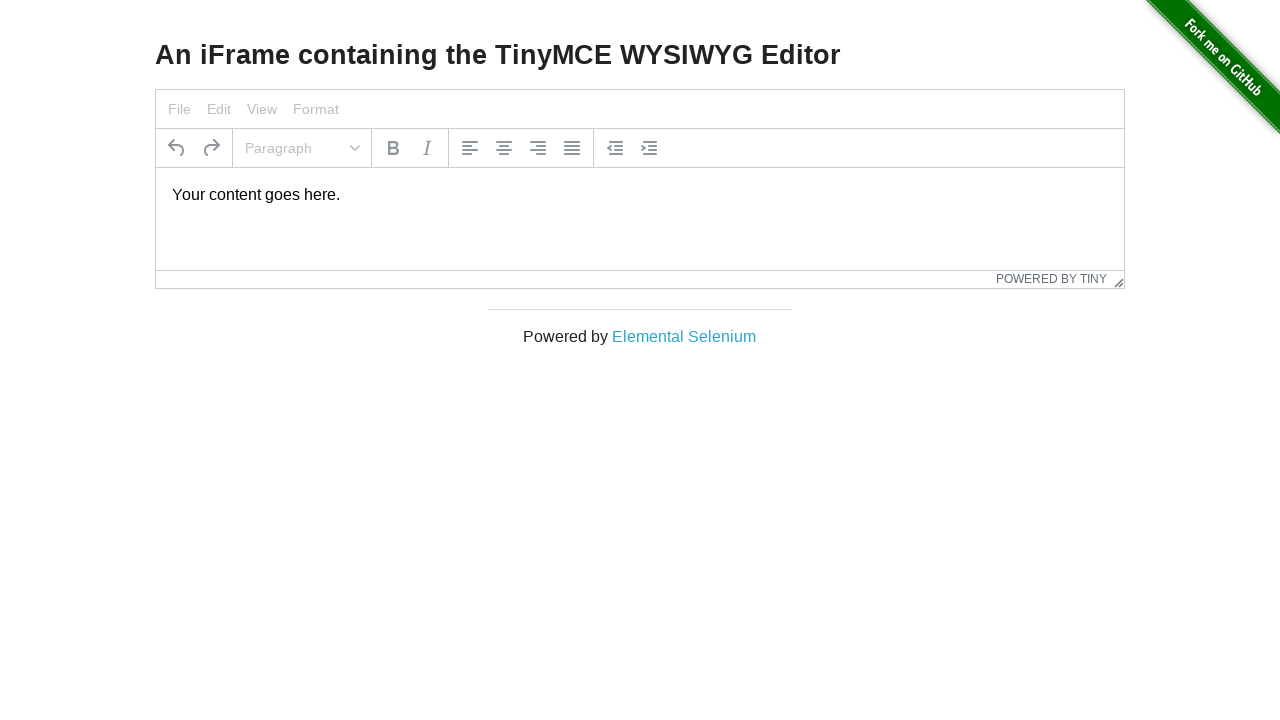

Located iframe with ID 'mce_0_ifr'
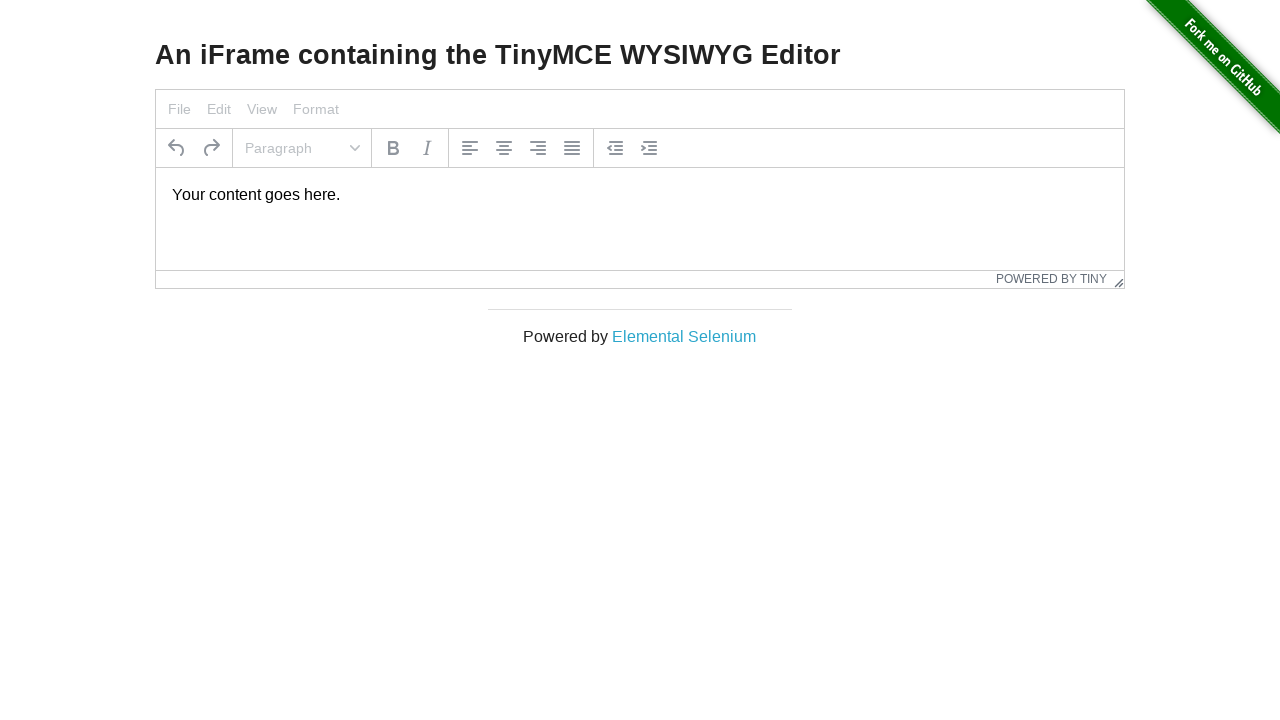

Verified iframe content - paragraph text 'Your content goes here.' is visible
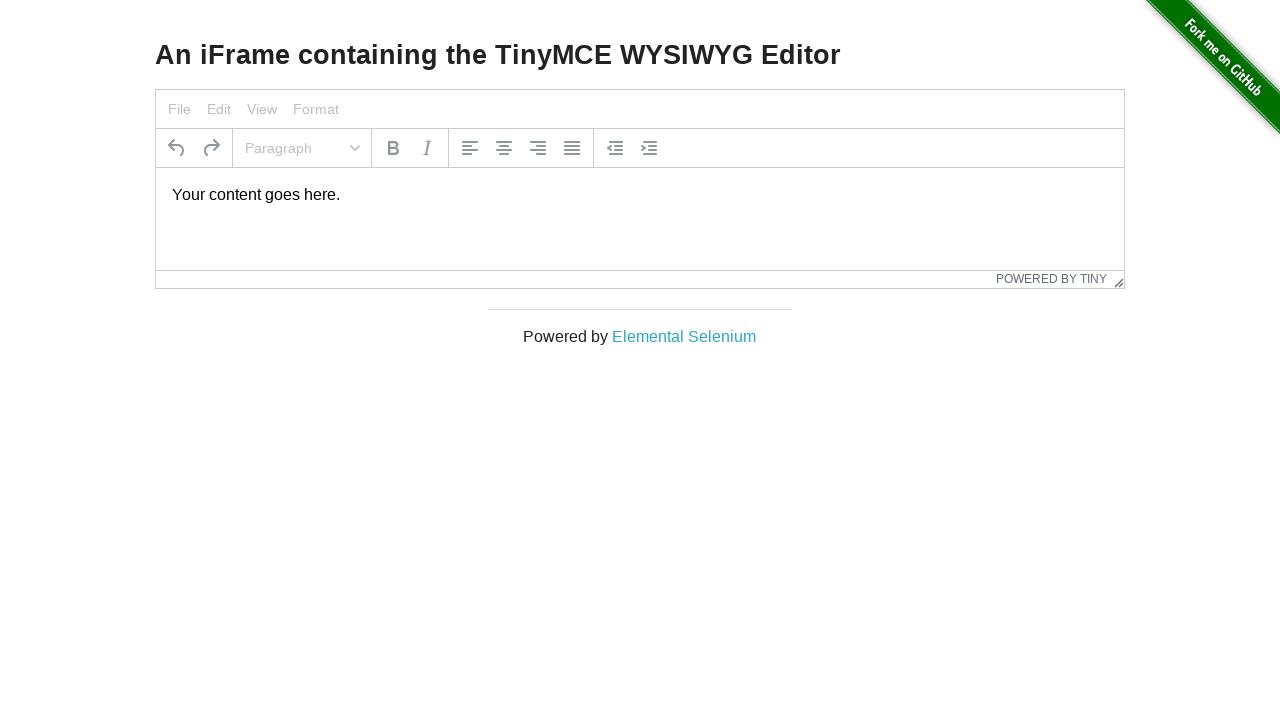

Clicked 'Elemental Selenium' external link in main content at (684, 336) on a:has-text('Elemental Selenium')
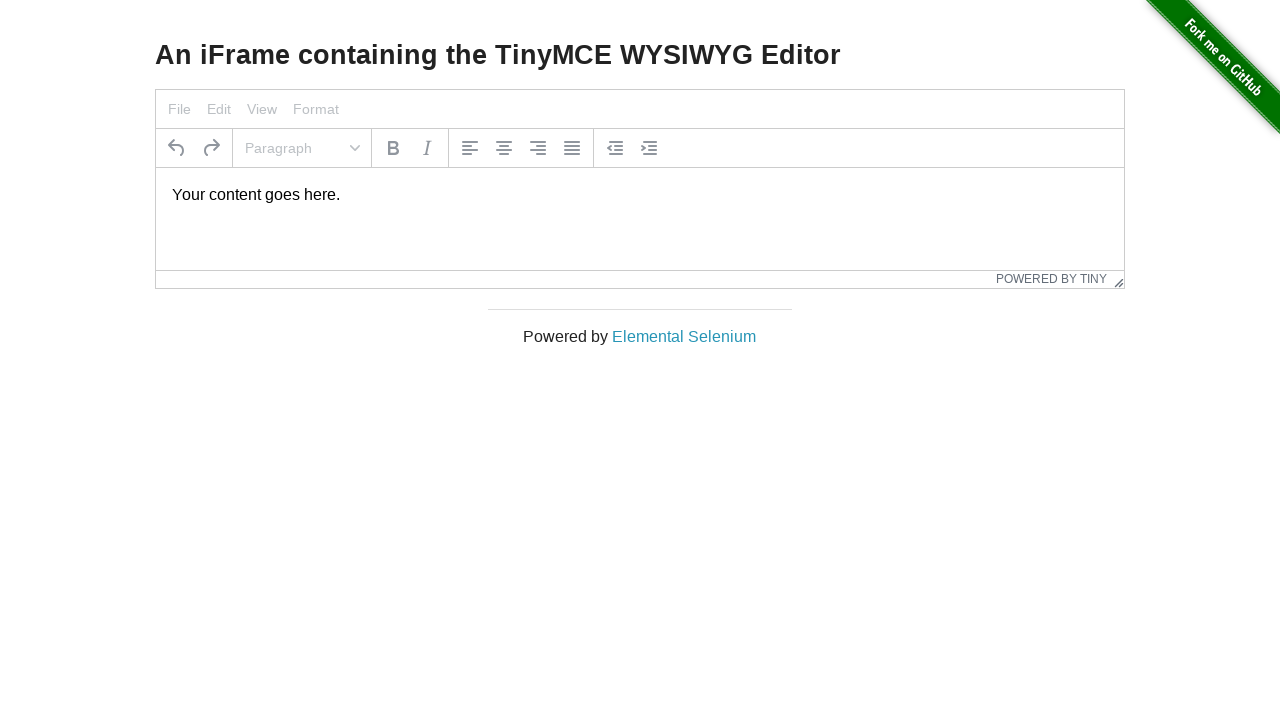

Navigation to external link completed and page fully loaded
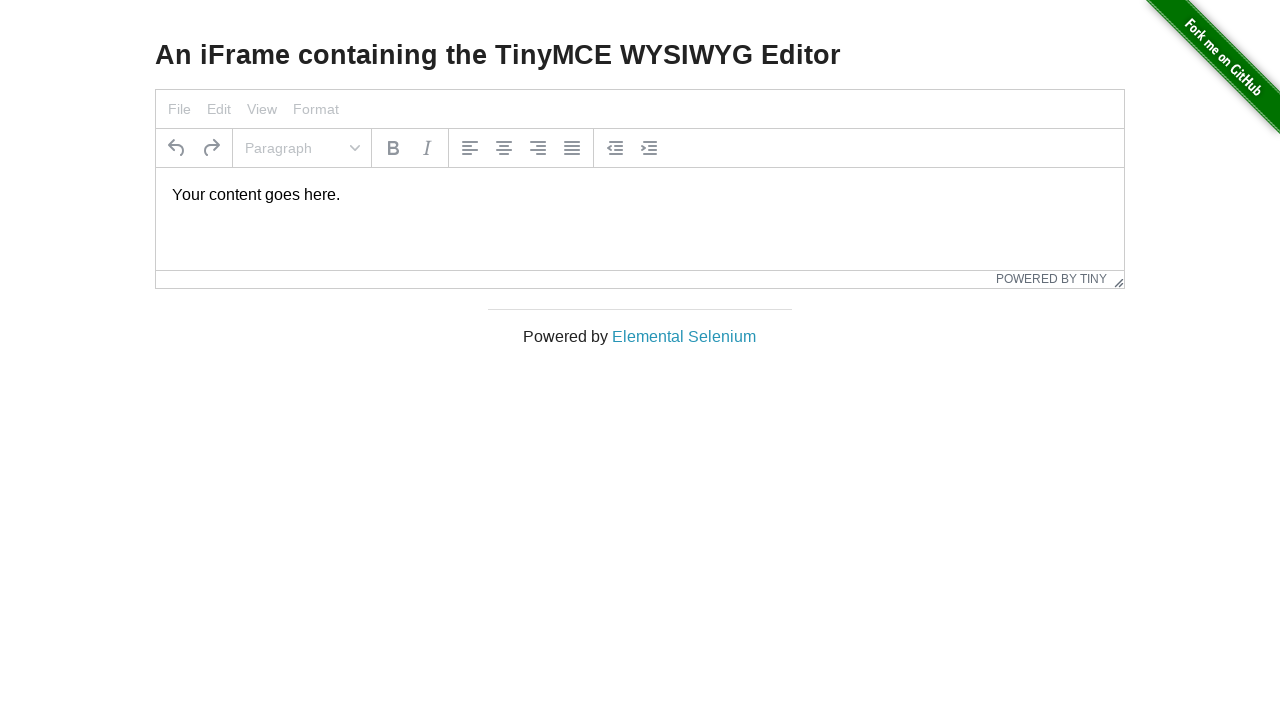

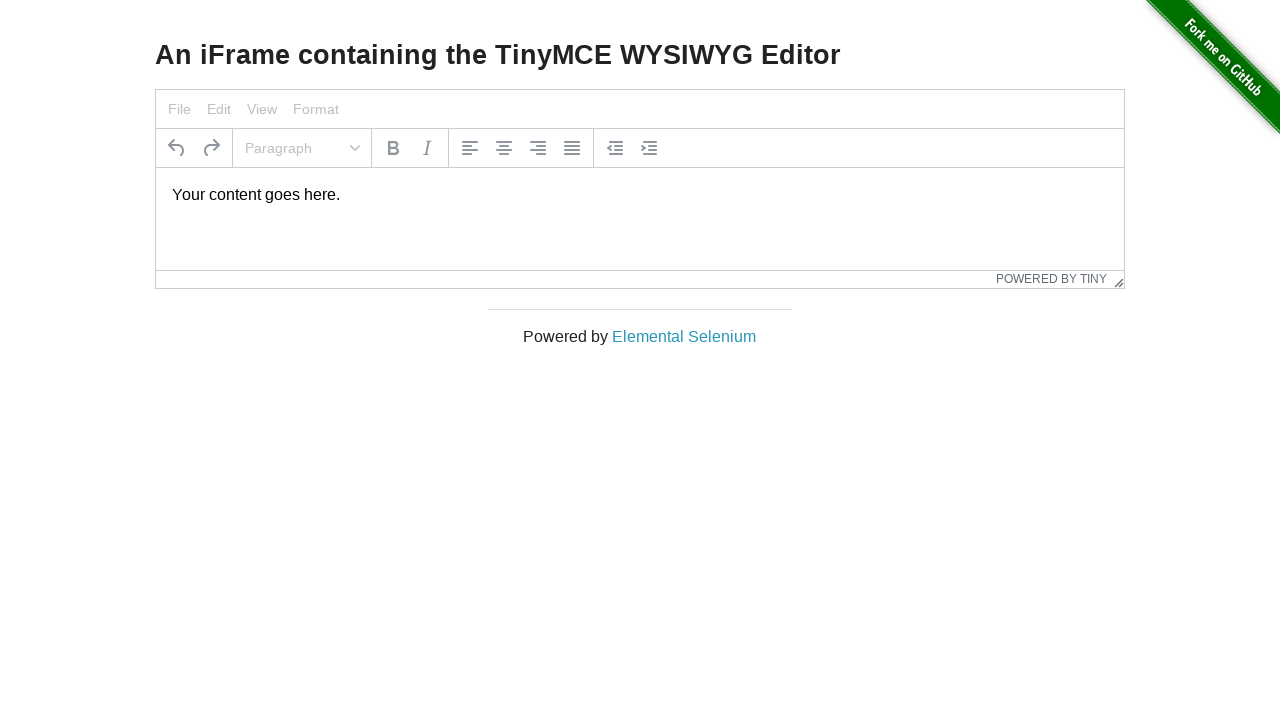